Navigates through the books.toscrape.com website, clicking on individual book links and paginating through multiple pages using the "next" button

Starting URL: https://books.toscrape.com/index.html

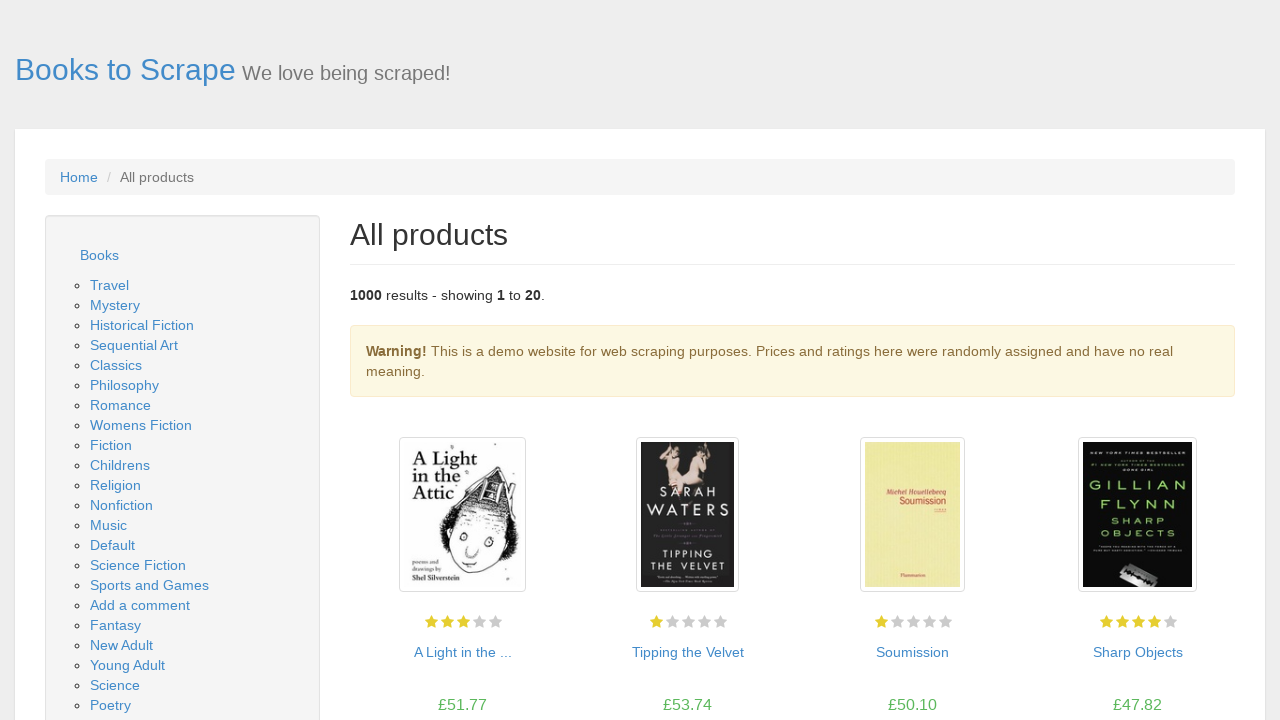

Waited for book listings to load on books.toscrape.com
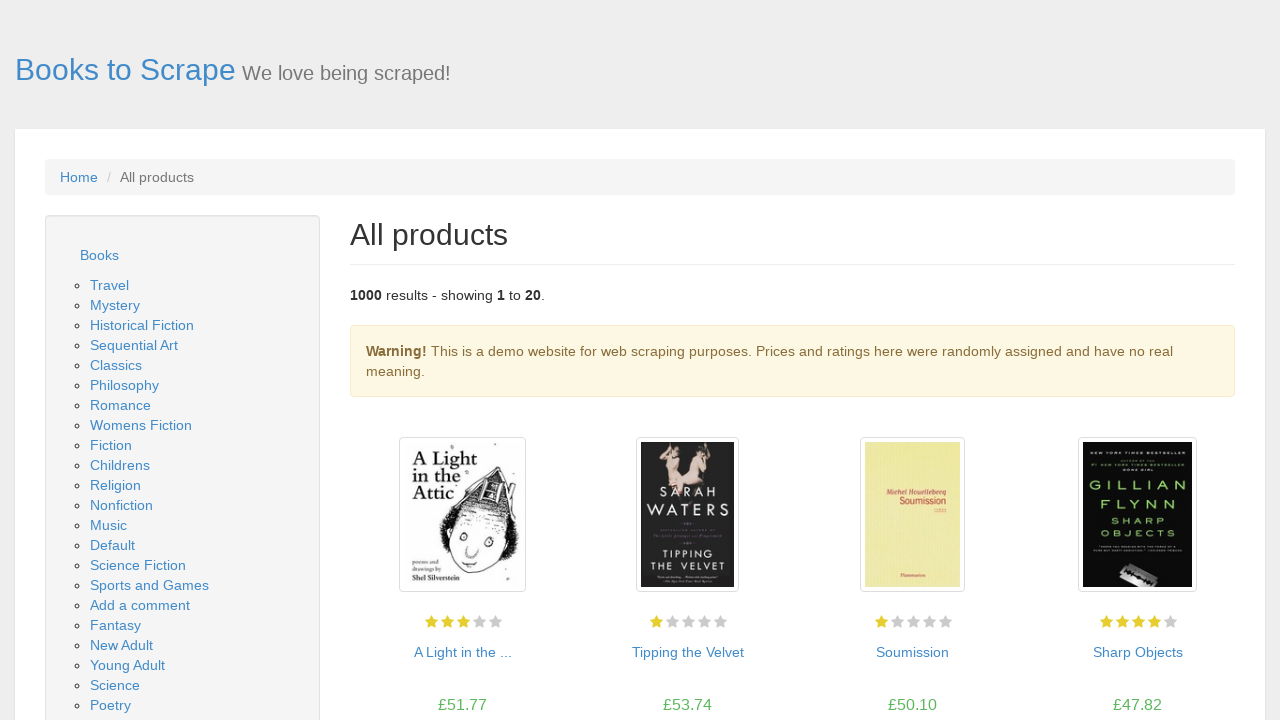

Clicked on the first book in the listing at (462, 652) on h3 a >> nth=0
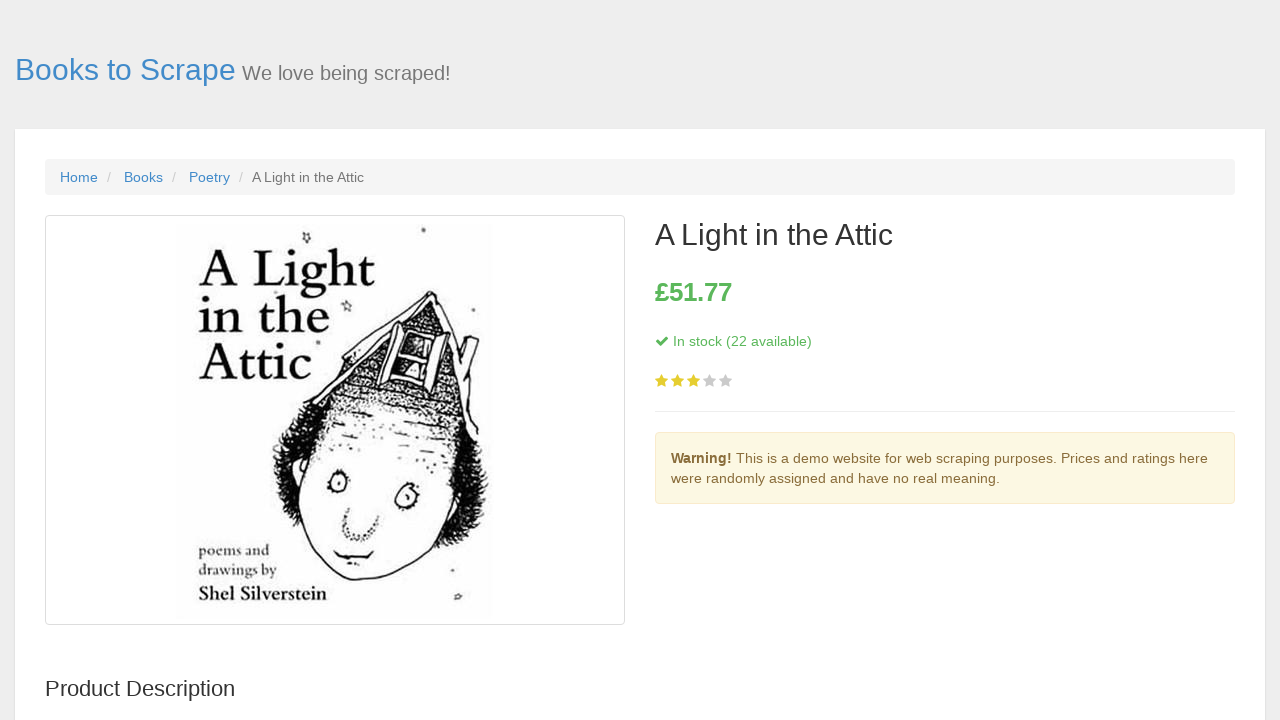

Book detail page loaded with heading visible
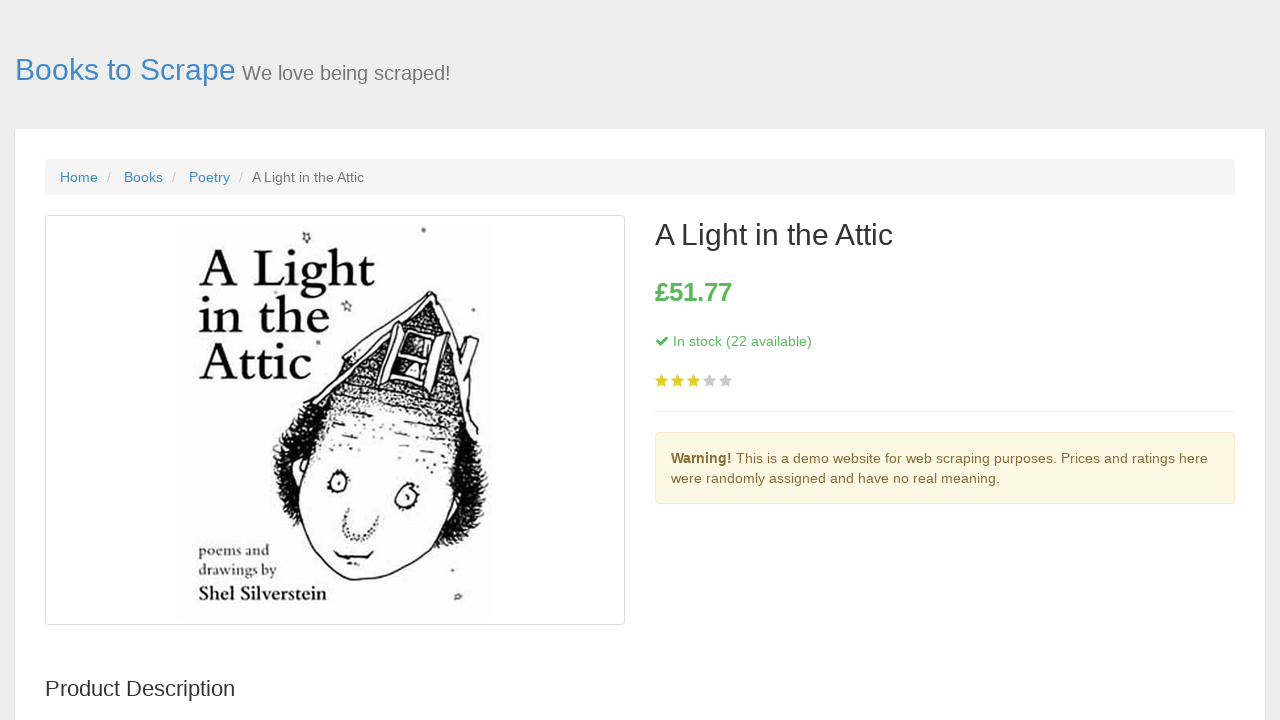

Navigated back to main book listing
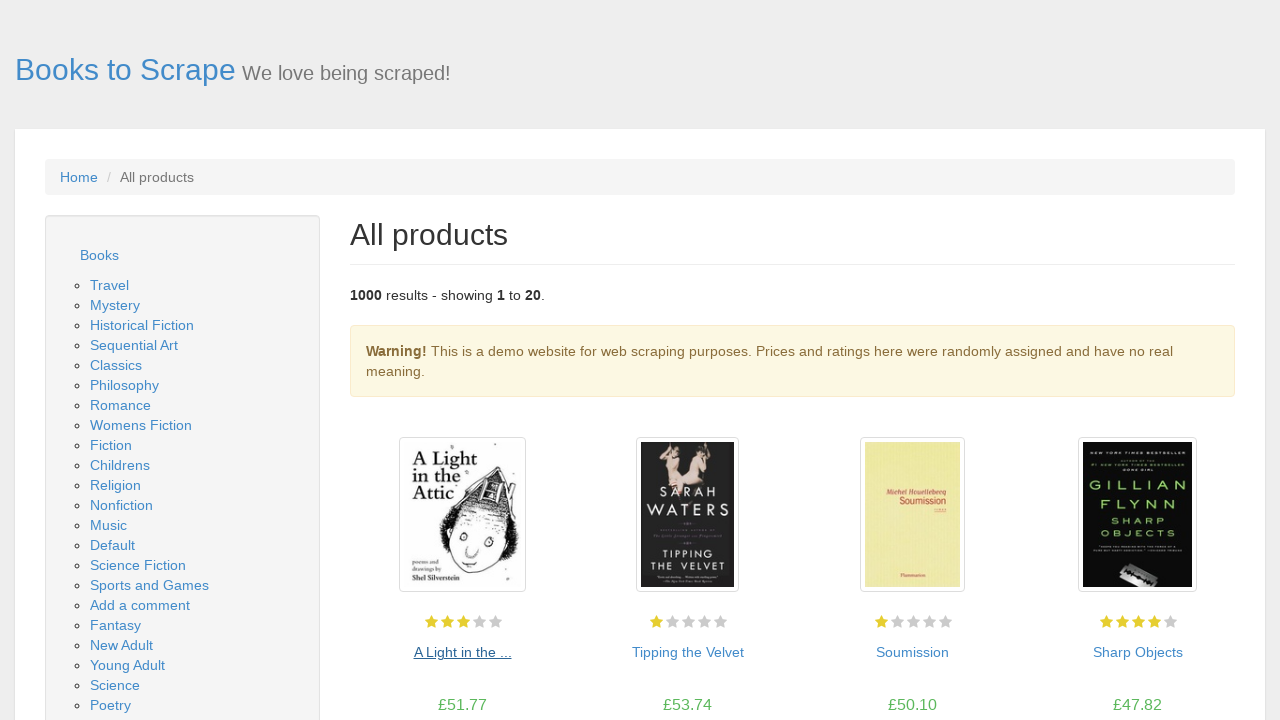

Book listings reloaded after navigation back
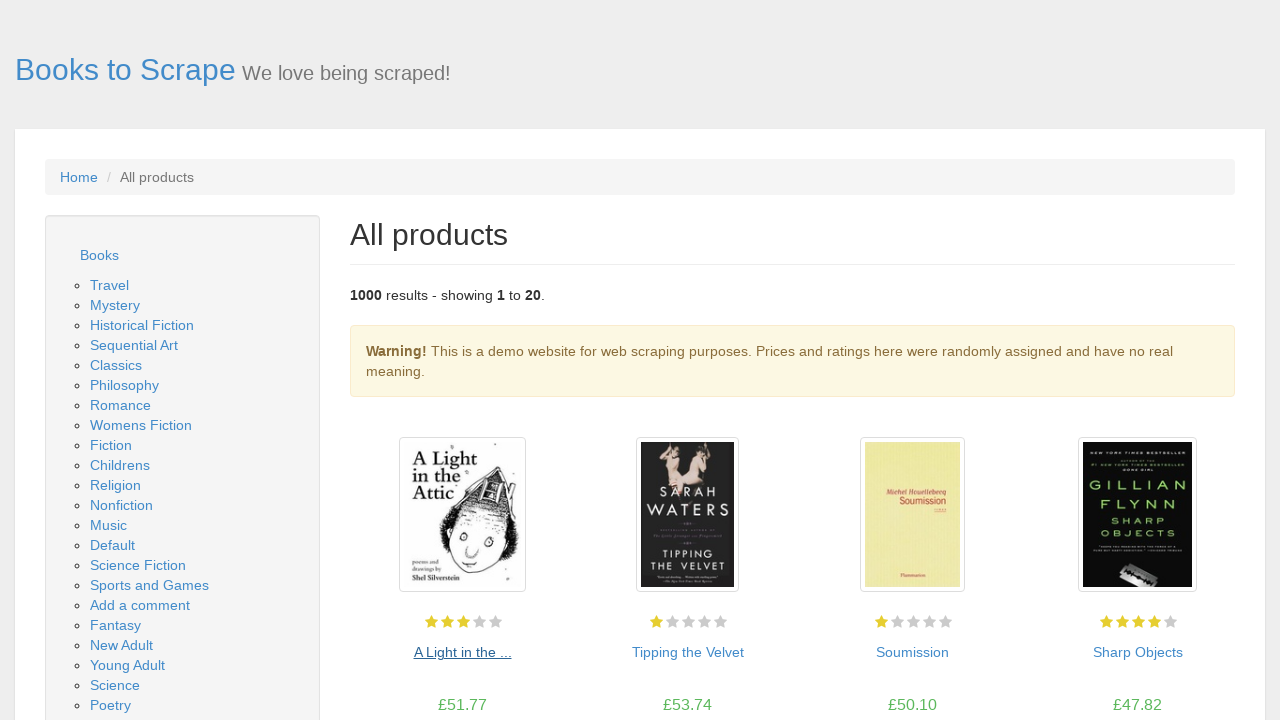

Clicked 'next' button to go to second page at (1206, 654) on a:has-text('next')
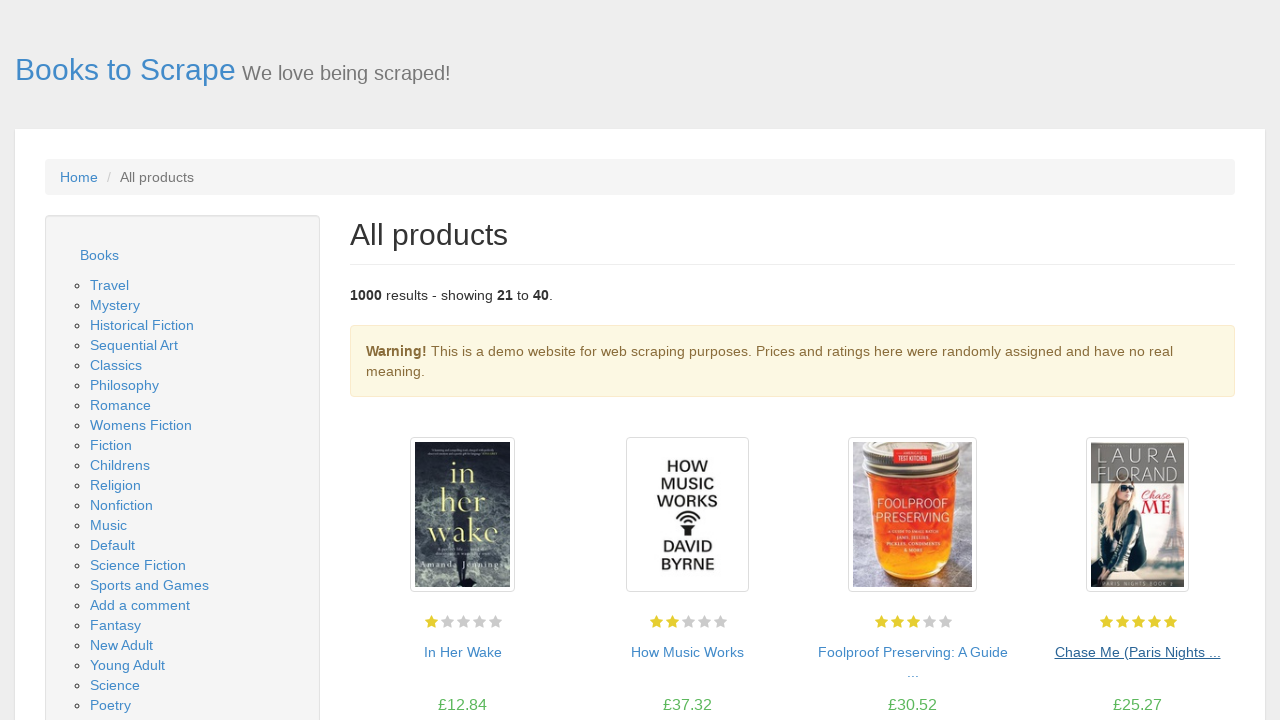

Second page listings loaded
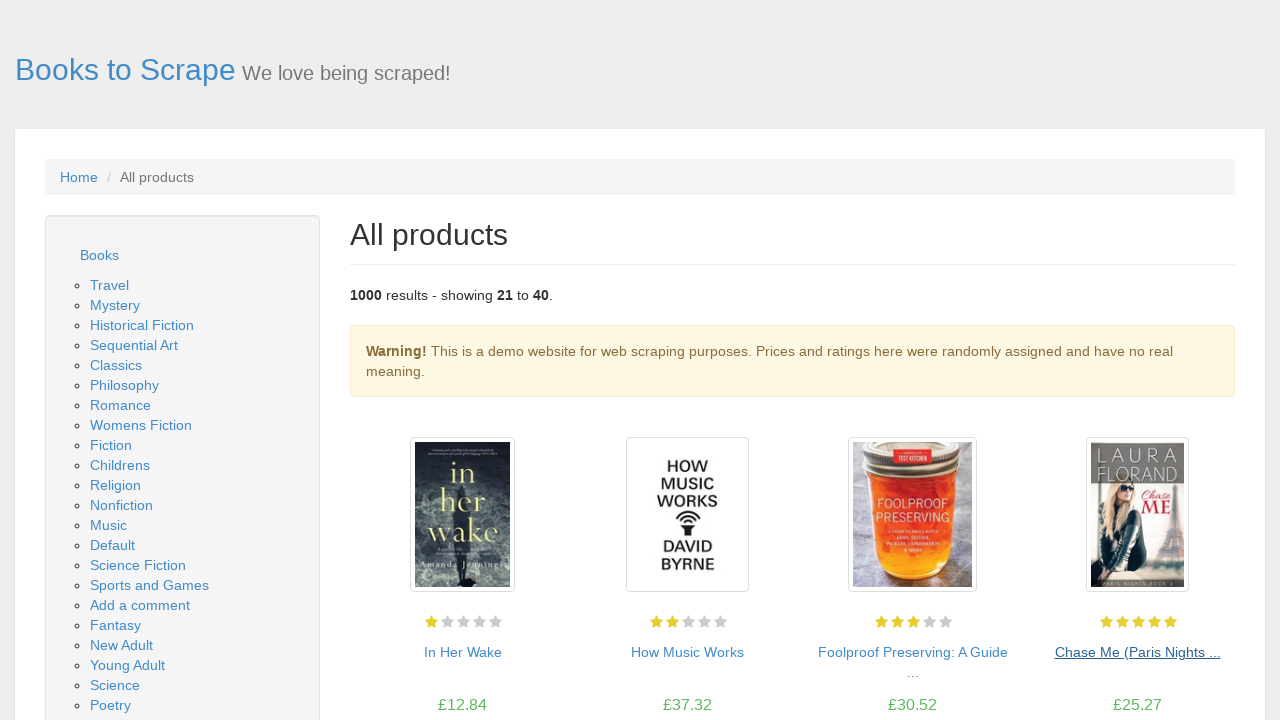

Clicked on the first book on the second page at (462, 652) on h3 a >> nth=0
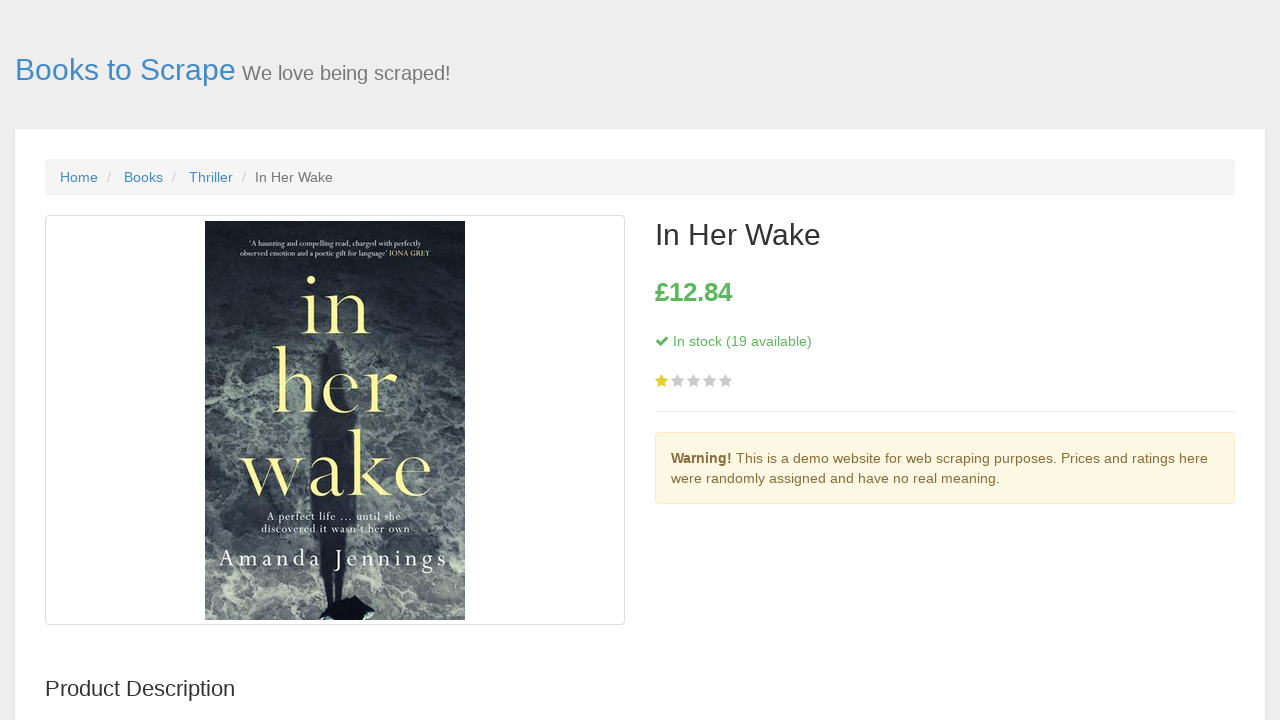

Book detail page loaded for second page book
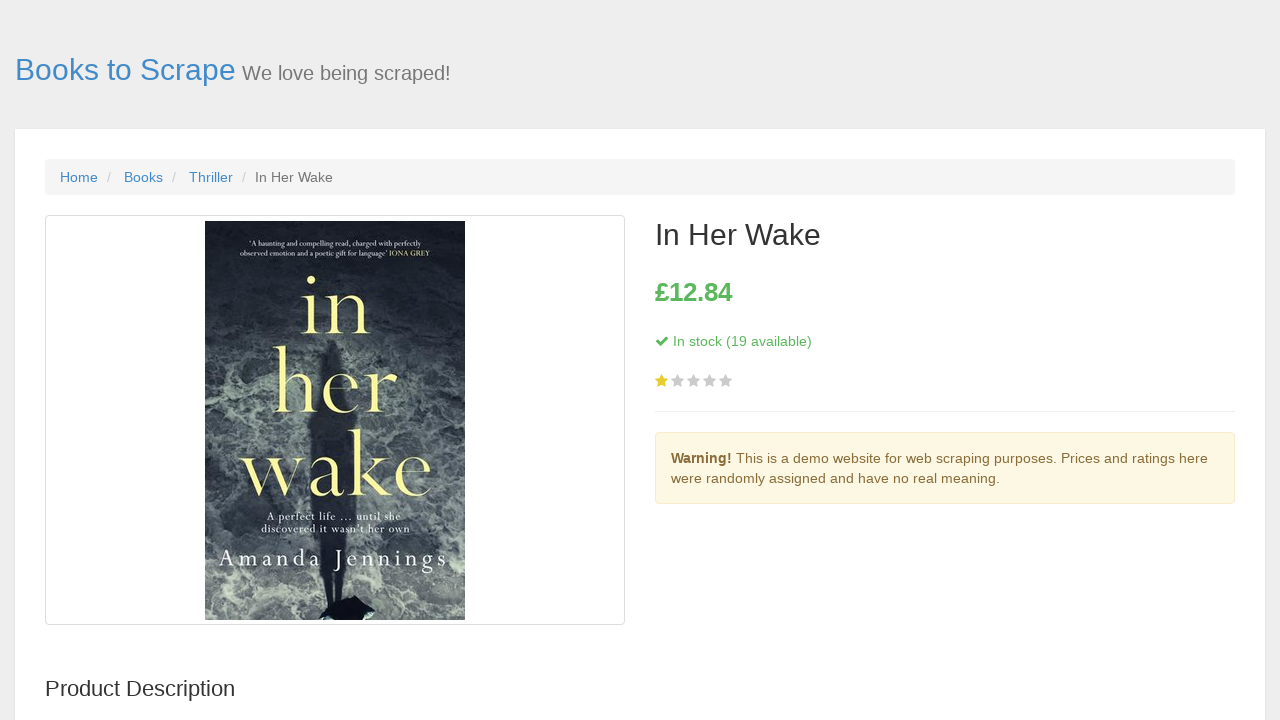

Navigated back to second page listing
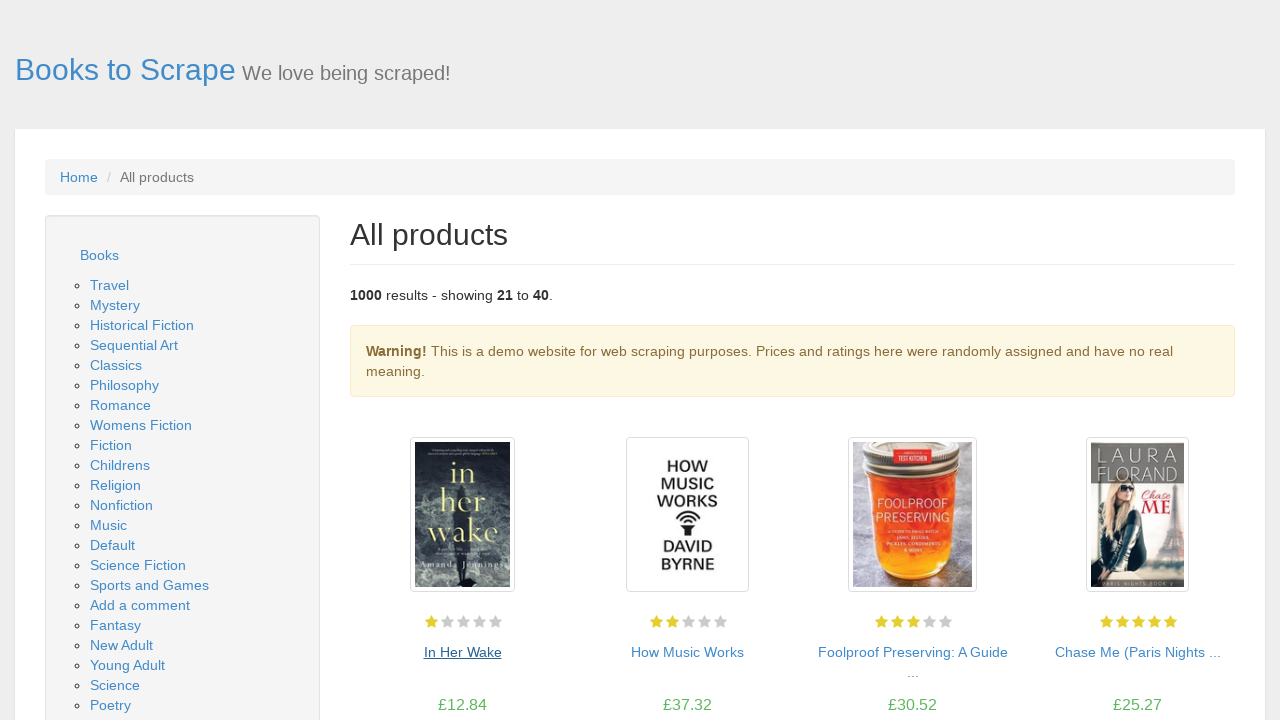

Second page listings reloaded after navigation back
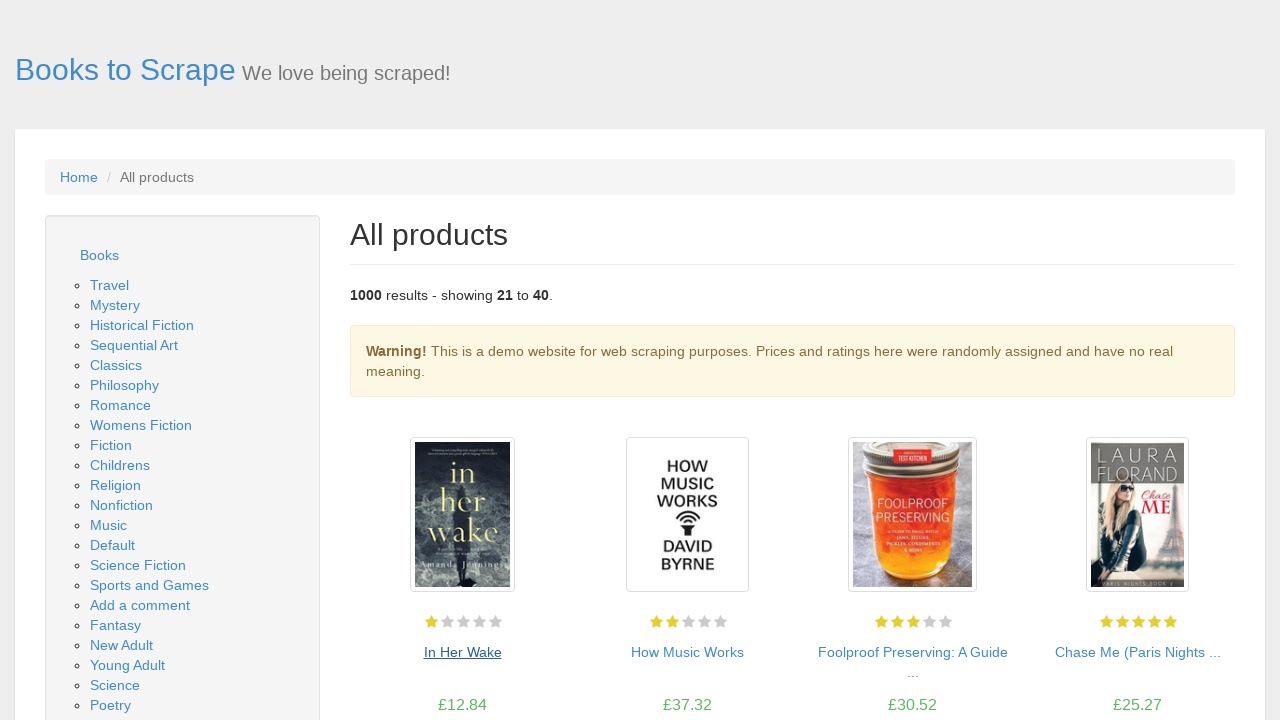

Clicked 'next' button to go to third page at (1206, 654) on a:has-text('next')
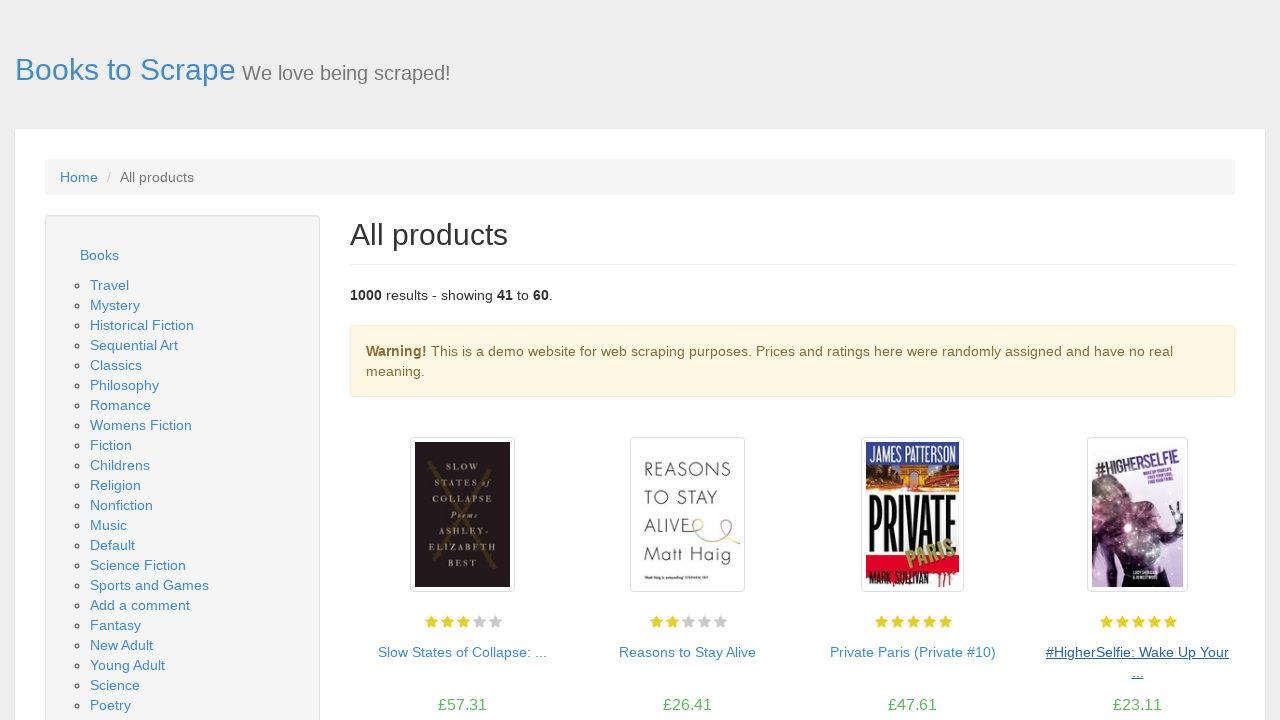

Third page listings loaded
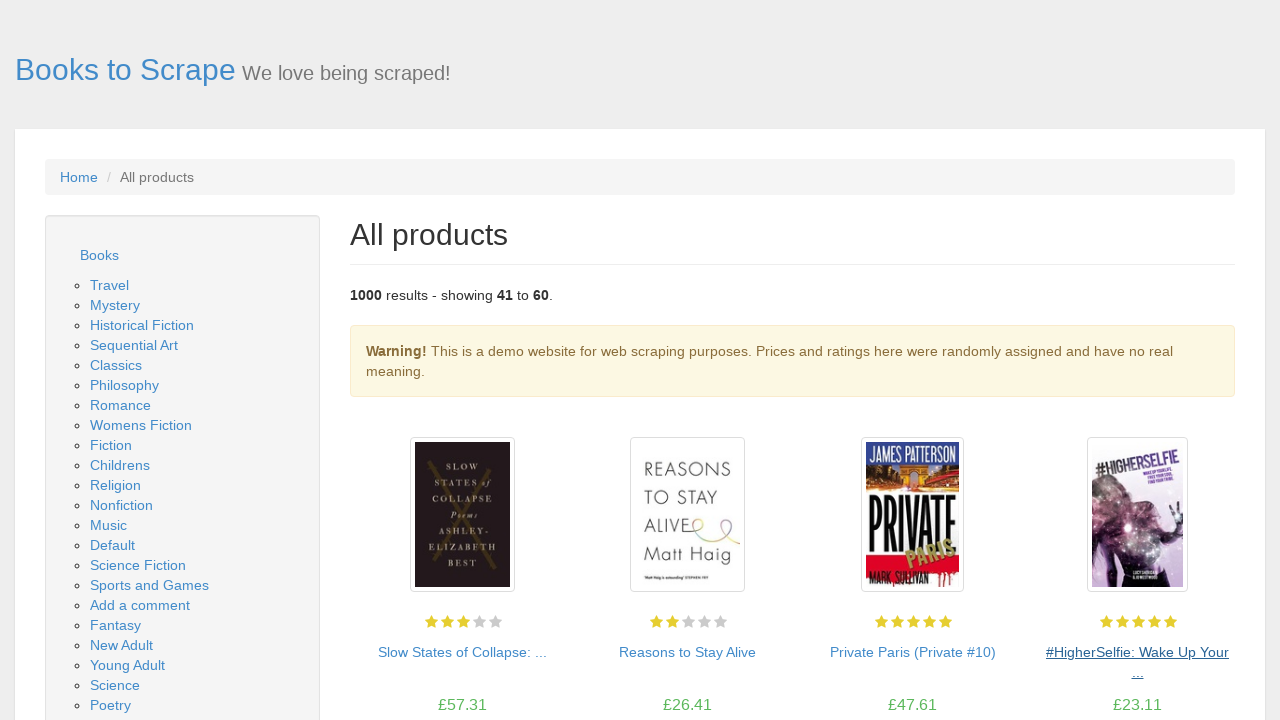

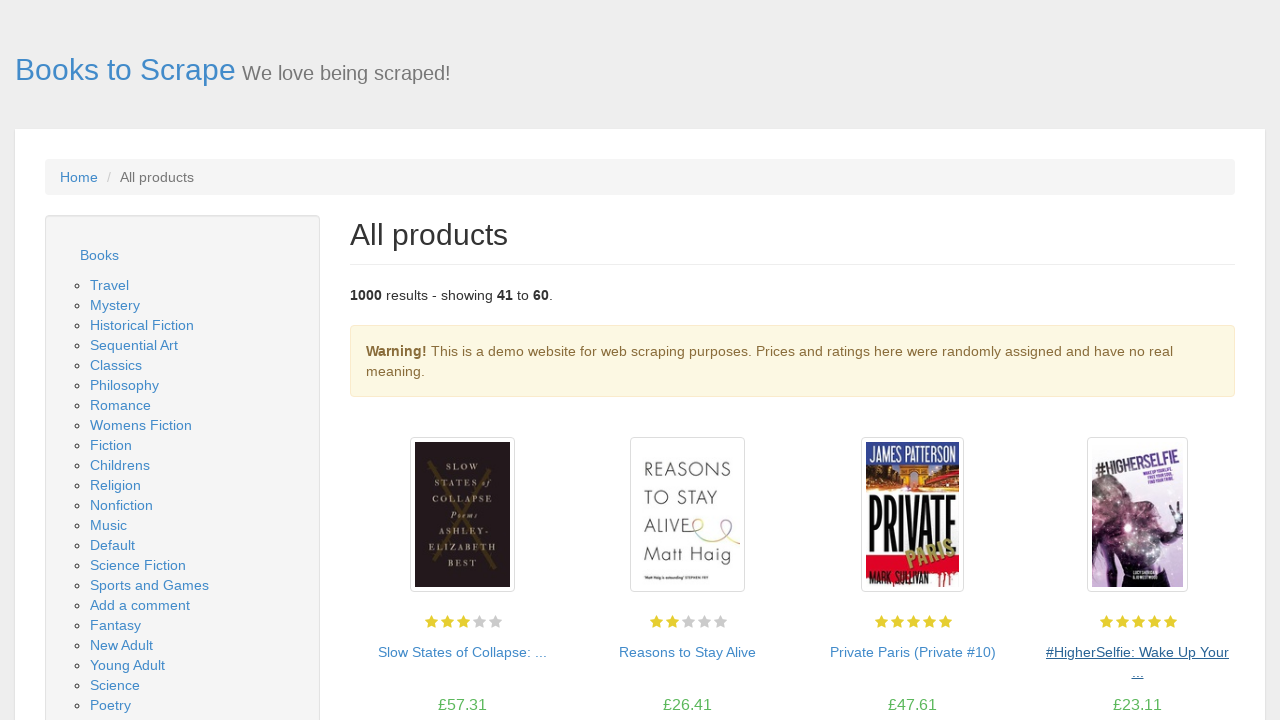